Verifies the second checkbox is initially checked, then unchecks it and verifies it becomes unchecked

Starting URL: http://the-internet.herokuapp.com/checkboxes

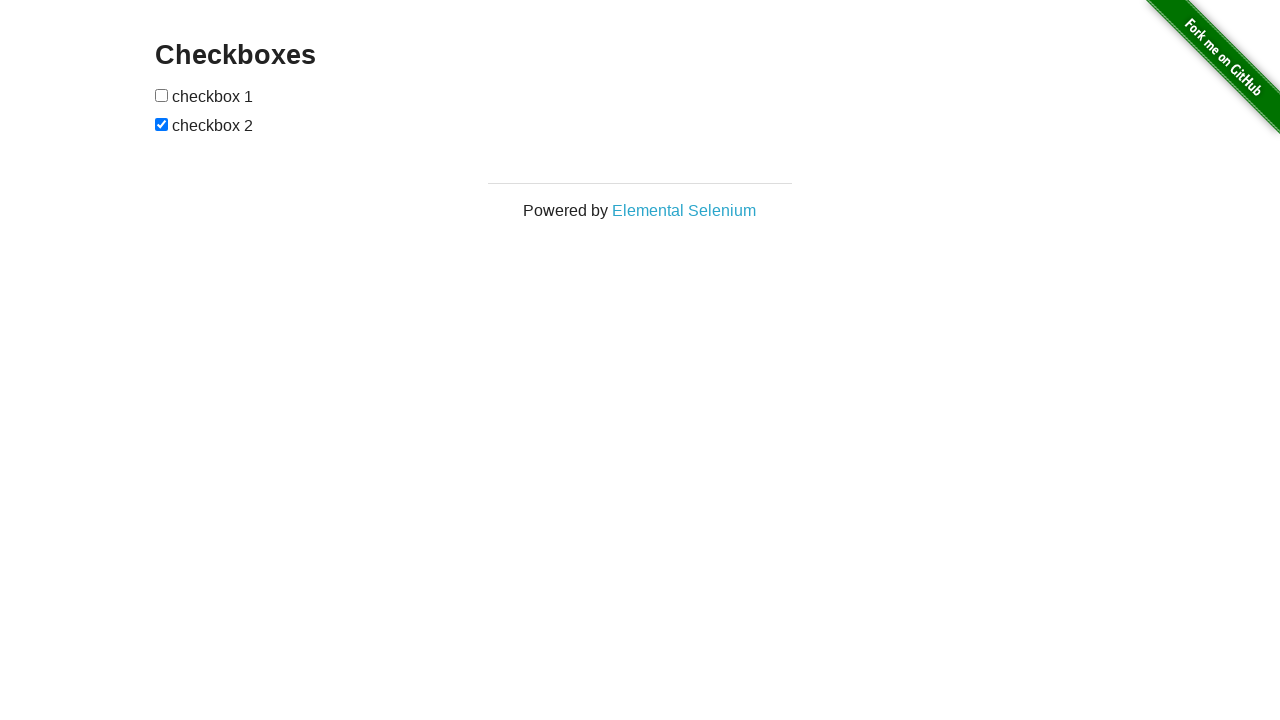

Navigated to checkboxes page
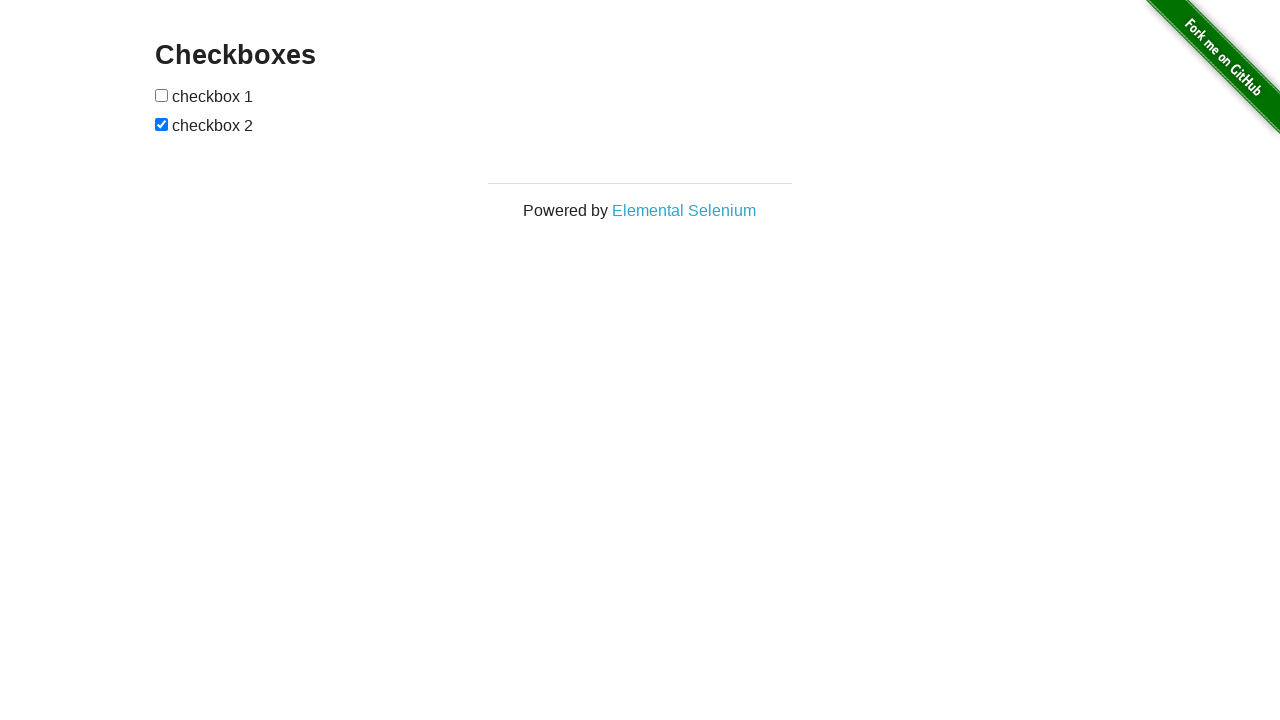

Located second checkbox element
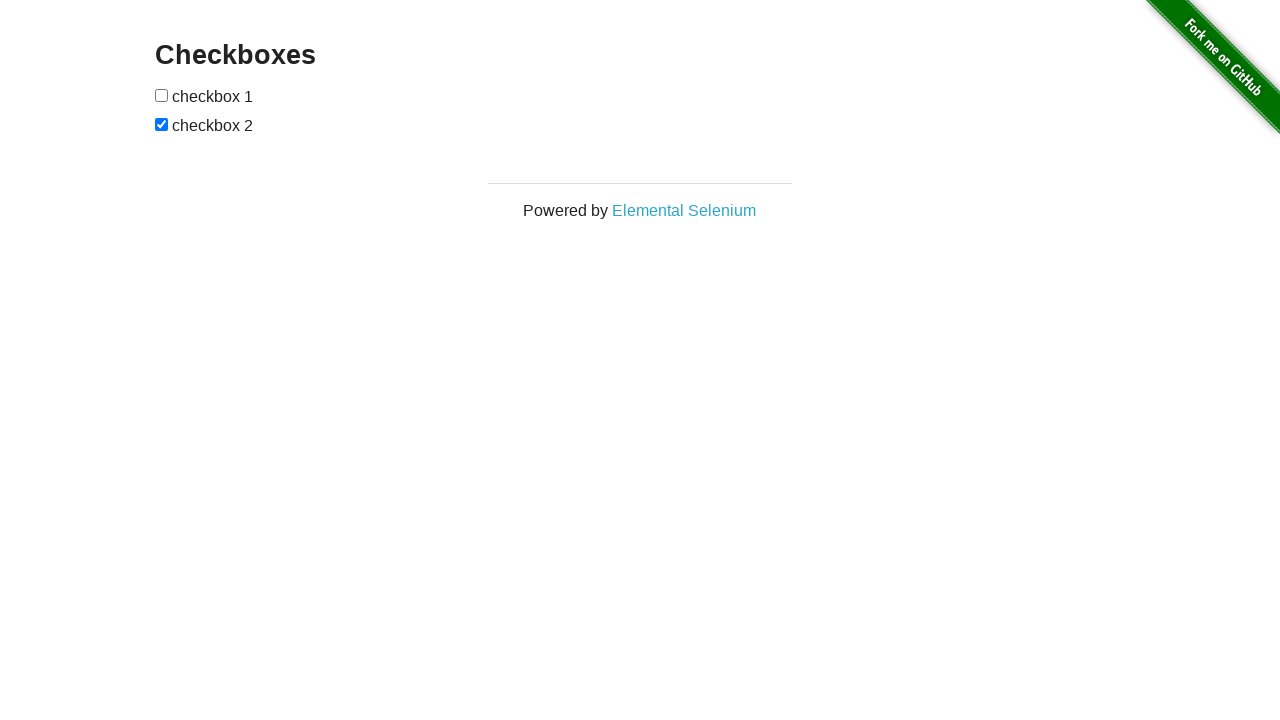

Verified second checkbox is initially checked
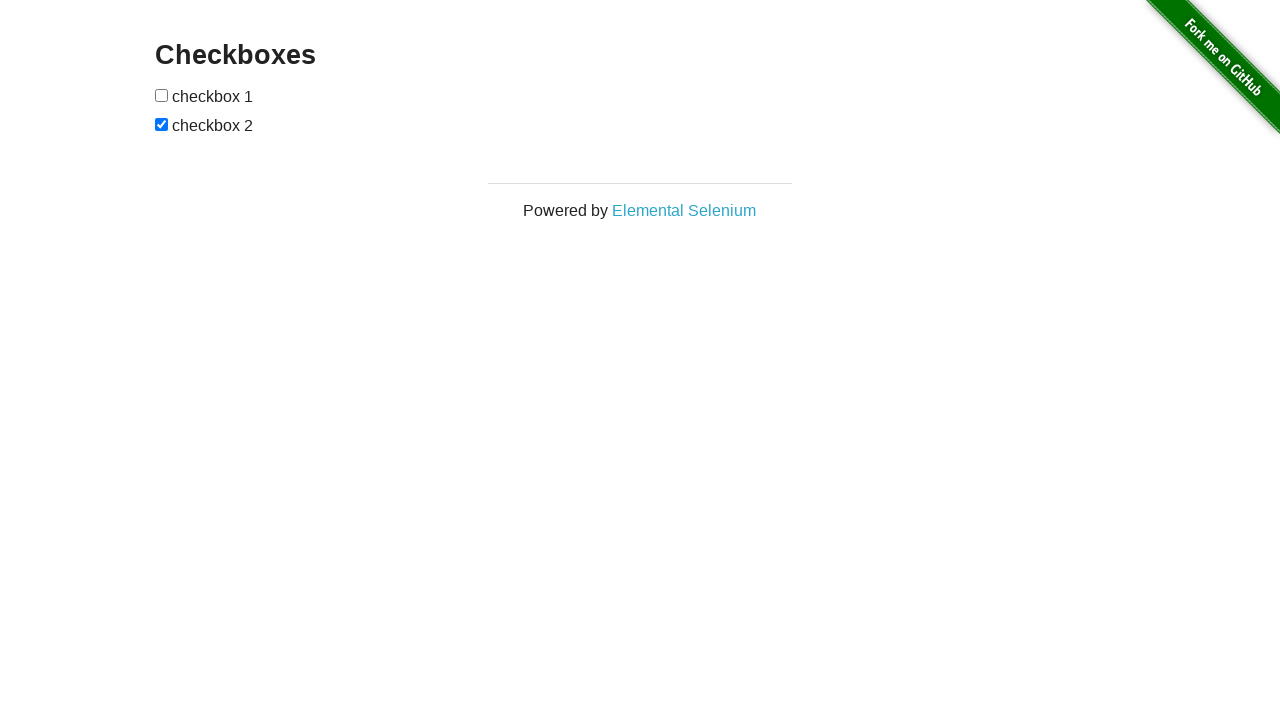

Clicked second checkbox to uncheck it at (162, 124) on #checkboxes > input[type=checkbox]:nth-child(3)
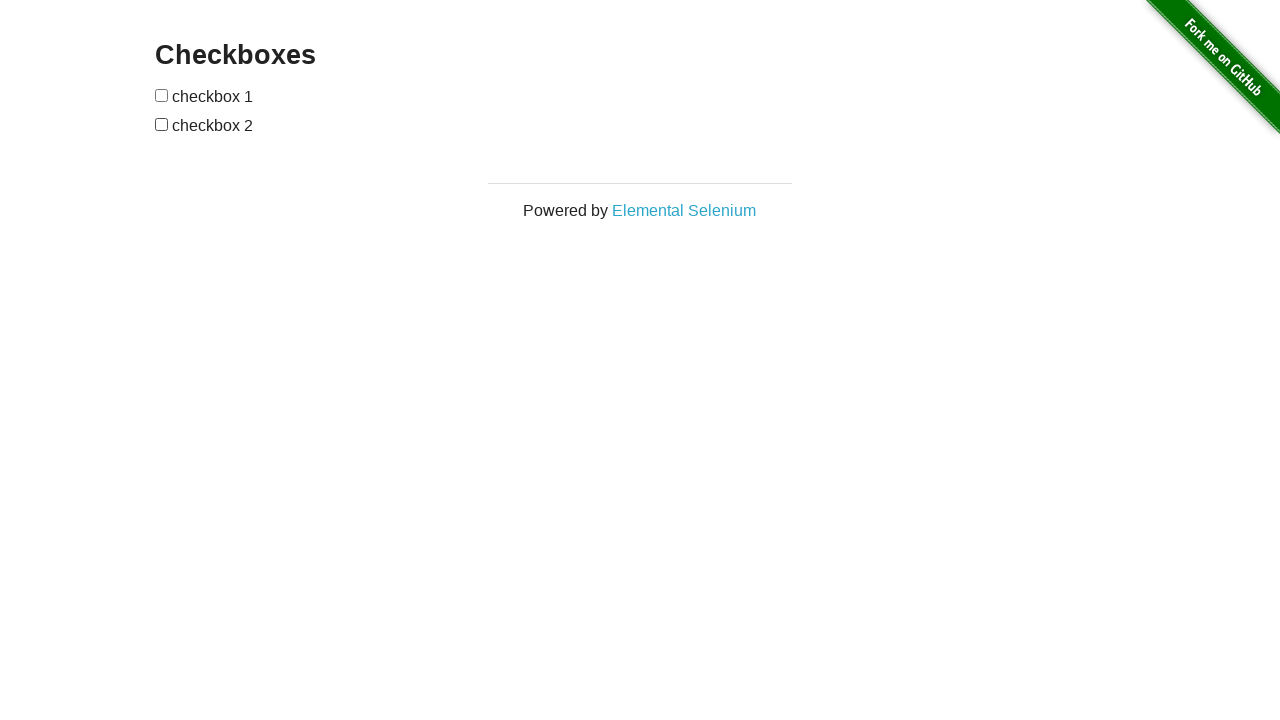

Verified second checkbox is now unchecked
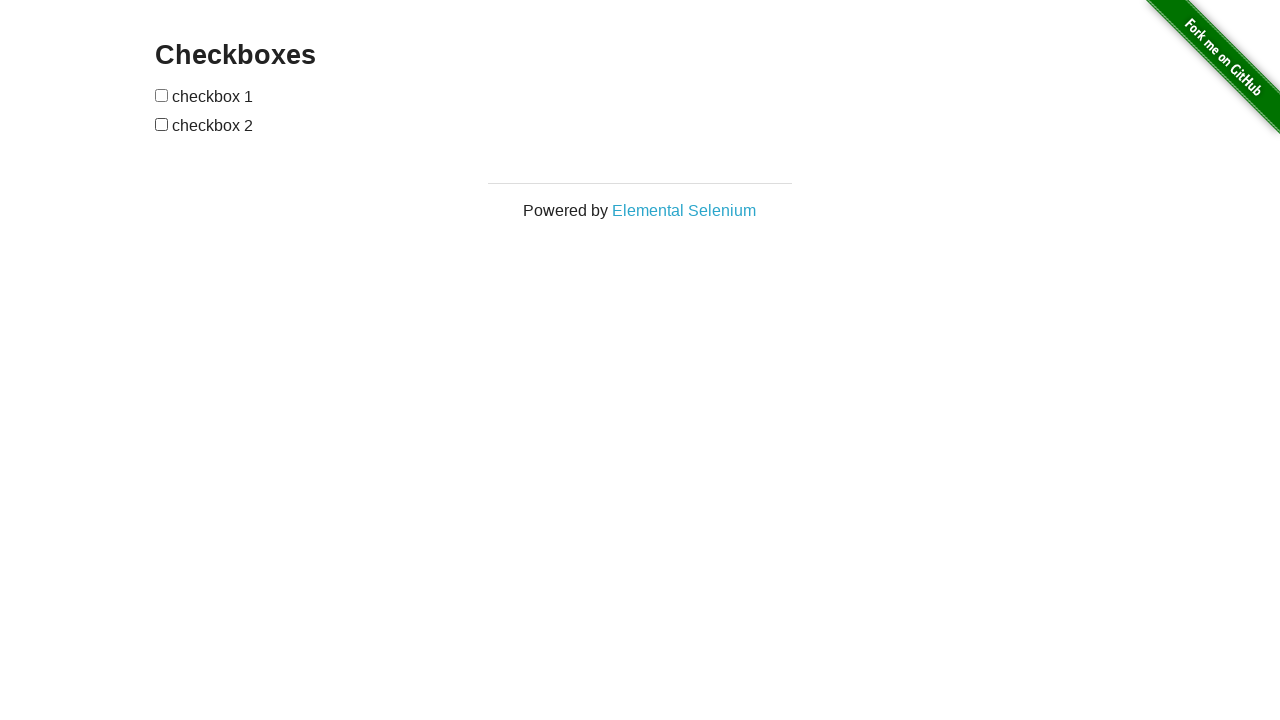

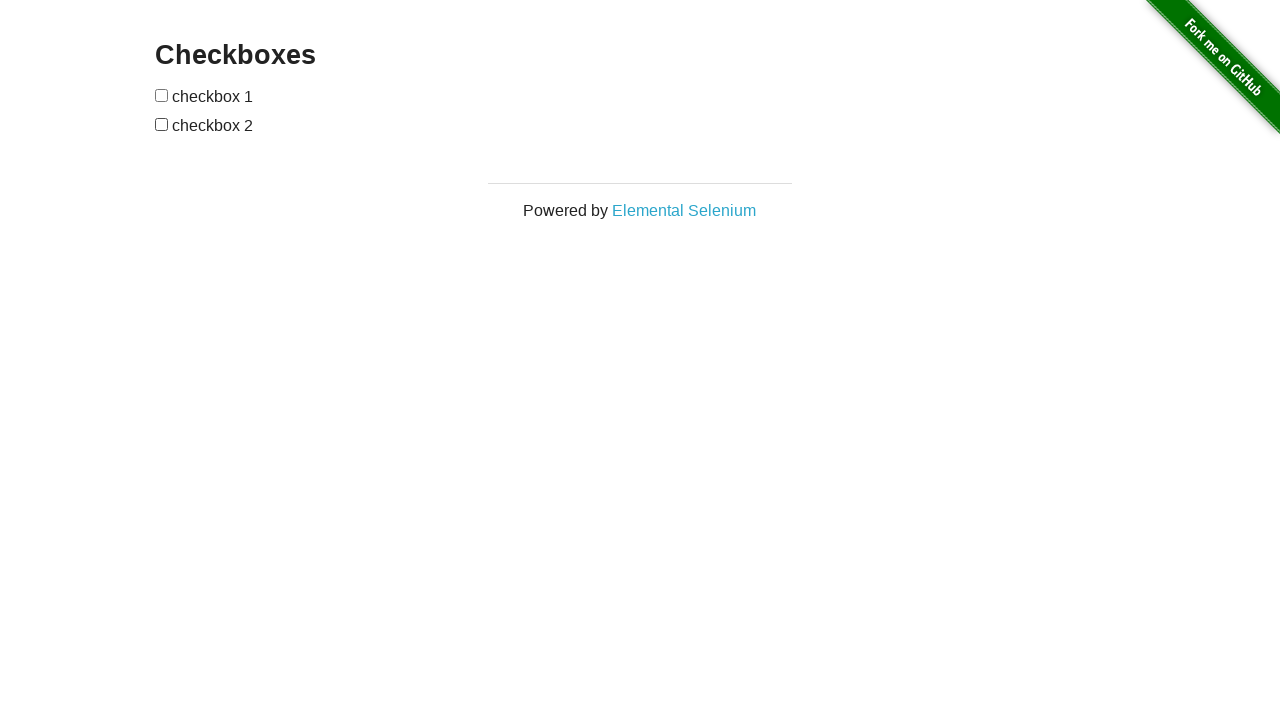